Tests JavaScript alert handling by filling a name field, clicking the alert button, and accepting the alert dialog that appears.

Starting URL: https://rahulshettyacademy.com/AutomationPractice/

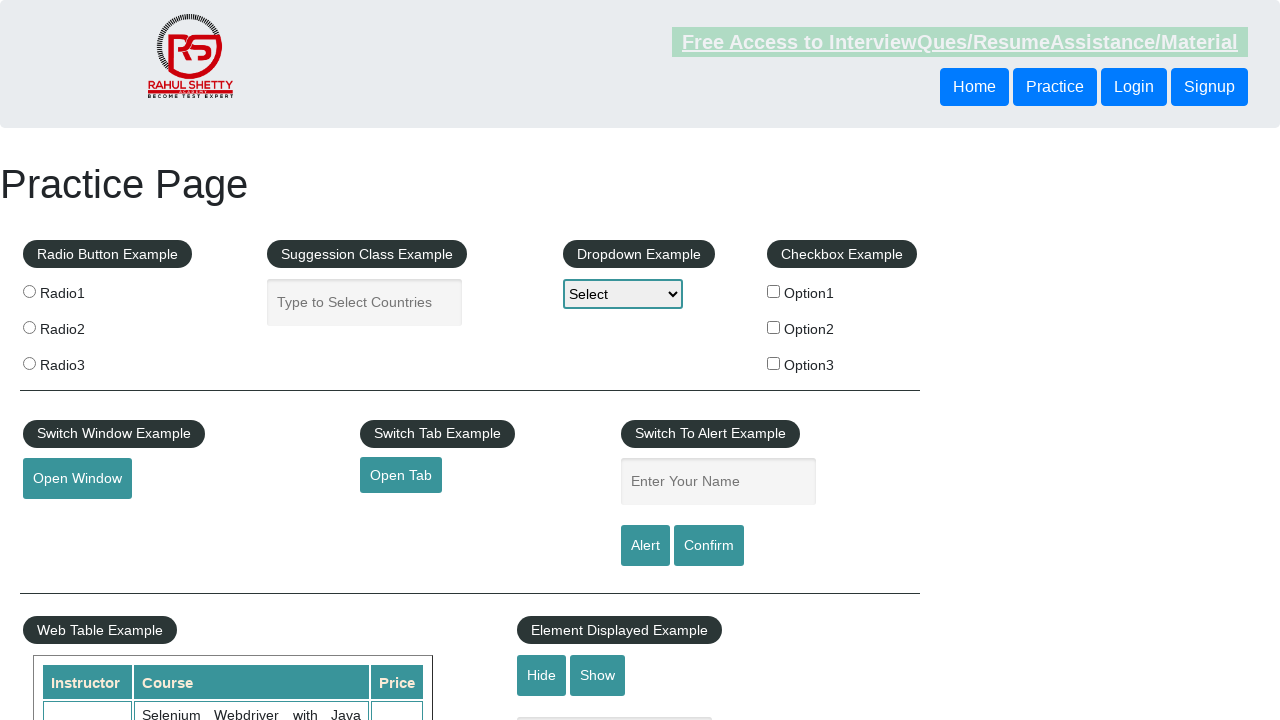

Set up dialog handler to accept alerts
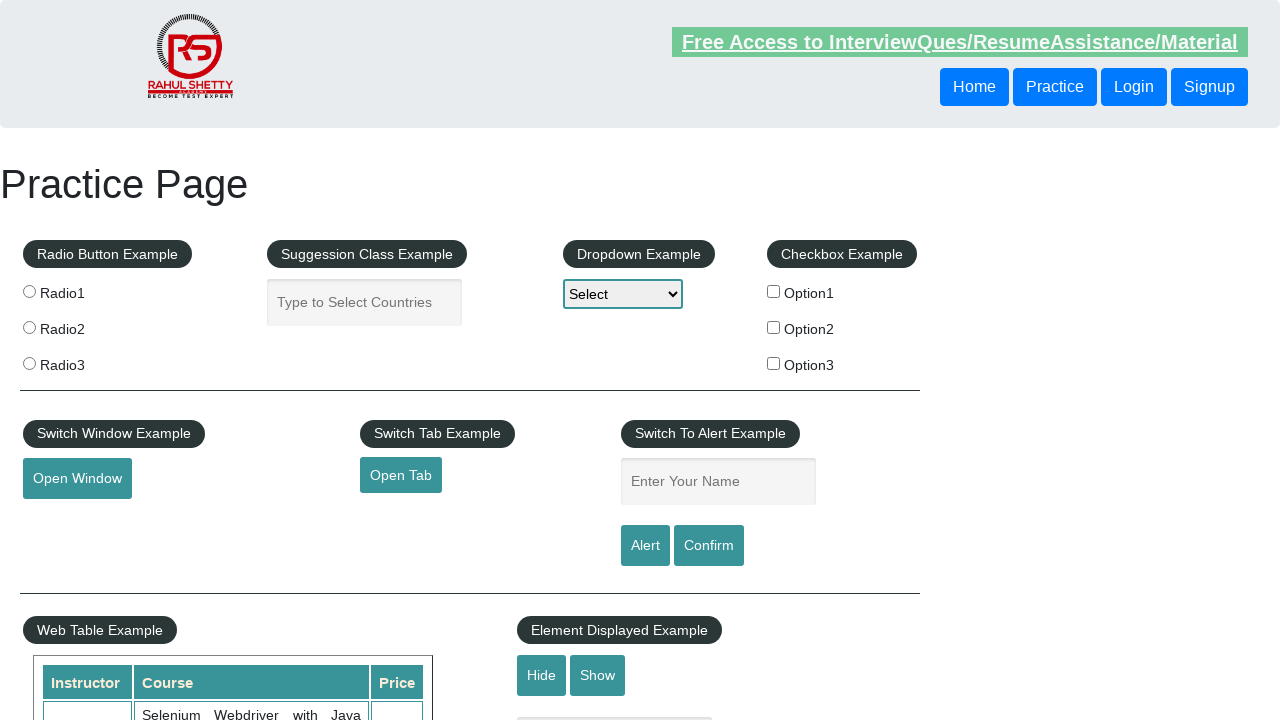

Filled name field with 'brajen' on #name
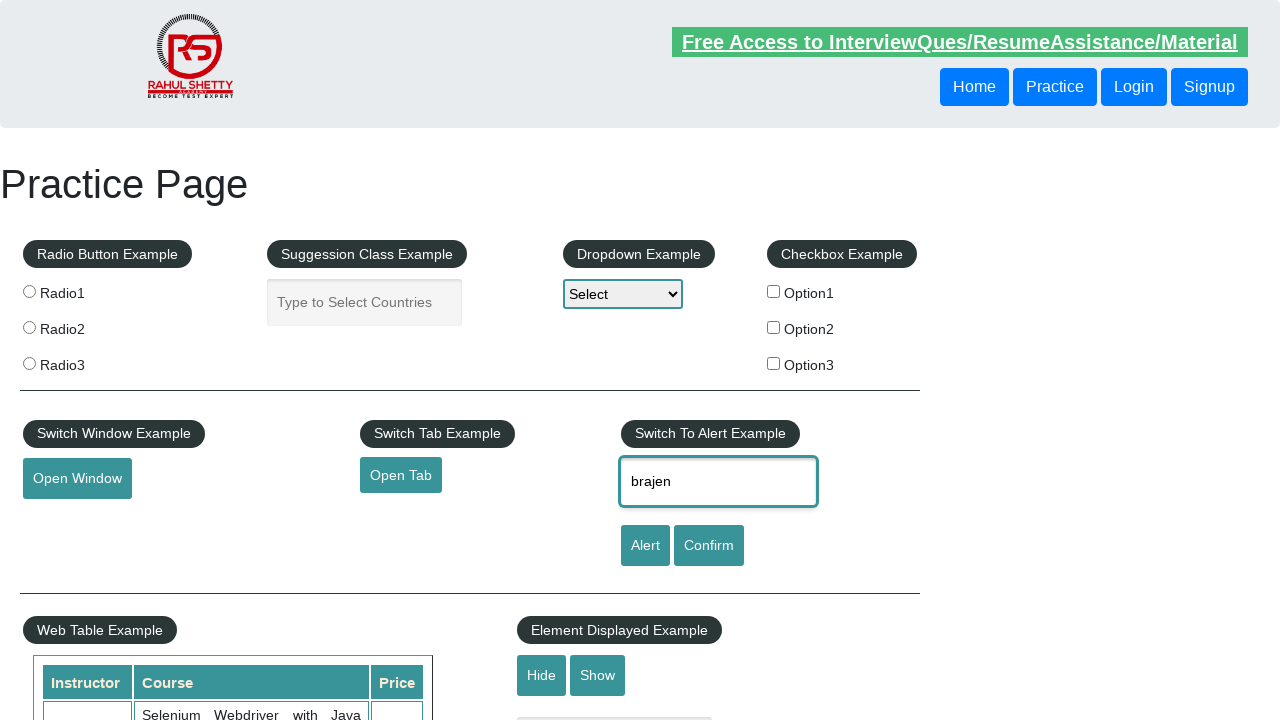

Clicked alert button to trigger JavaScript alert at (645, 546) on #alertbtn
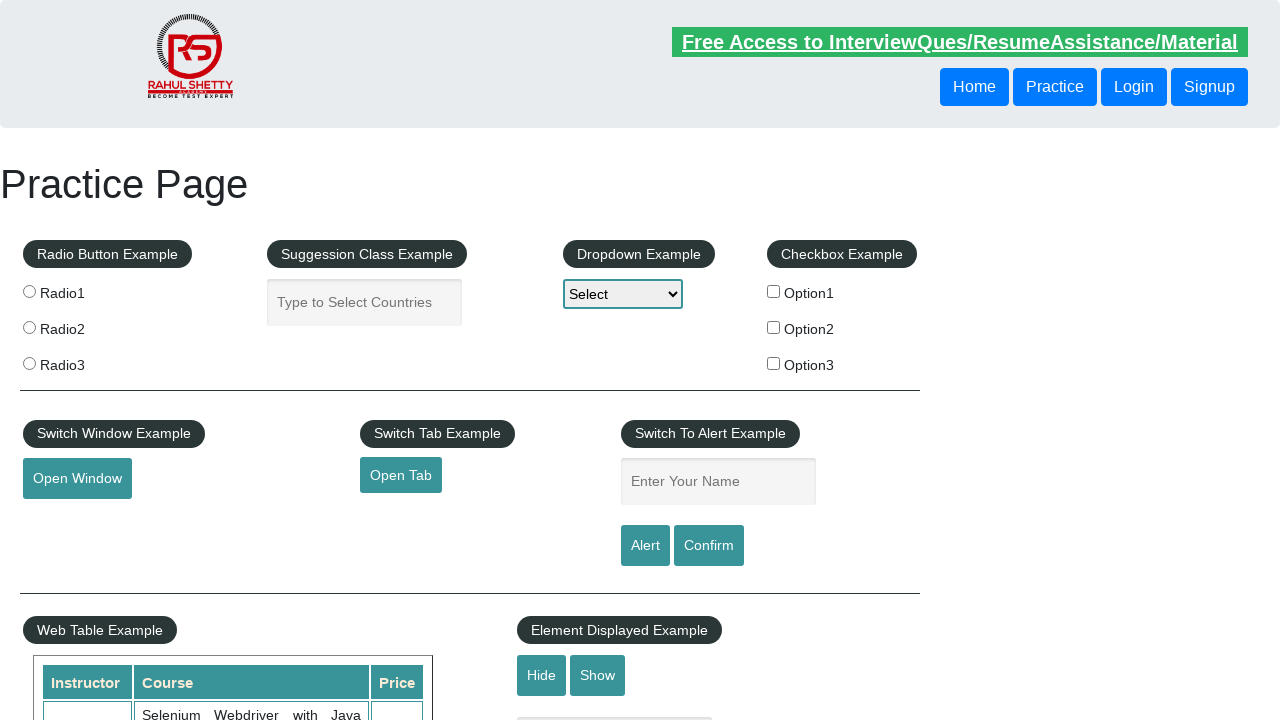

Waited 500ms for alert to be processed
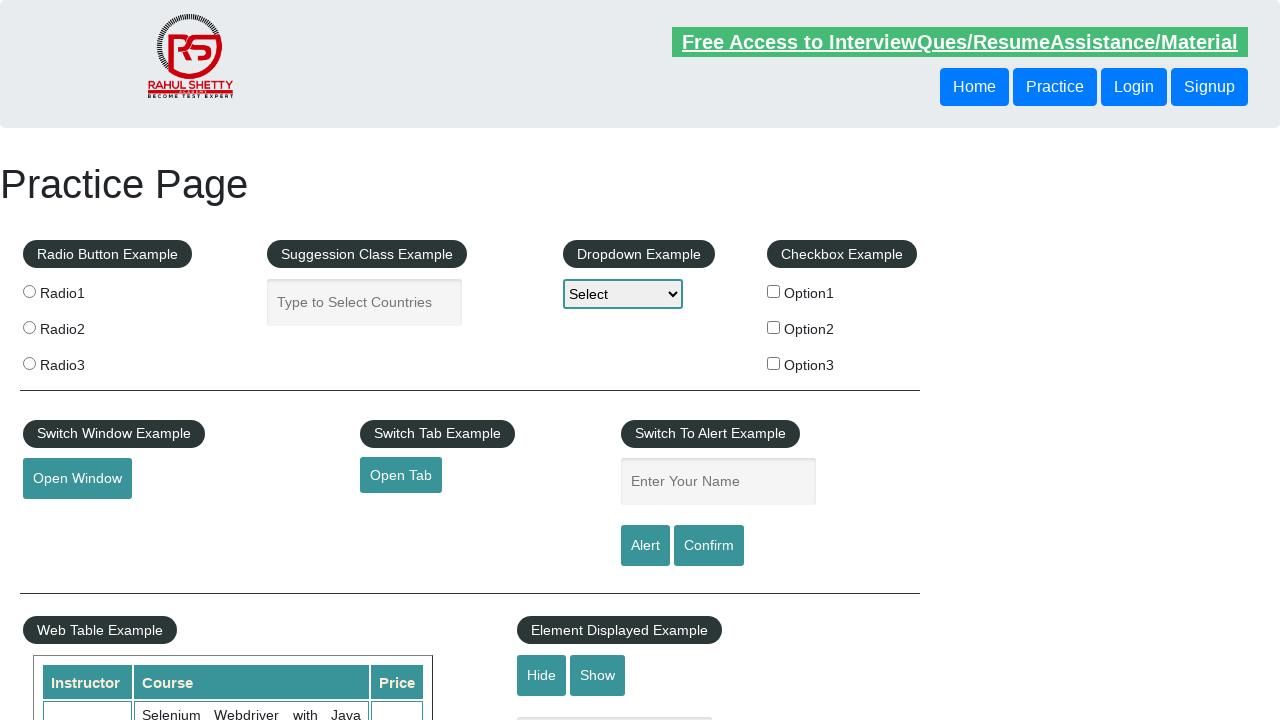

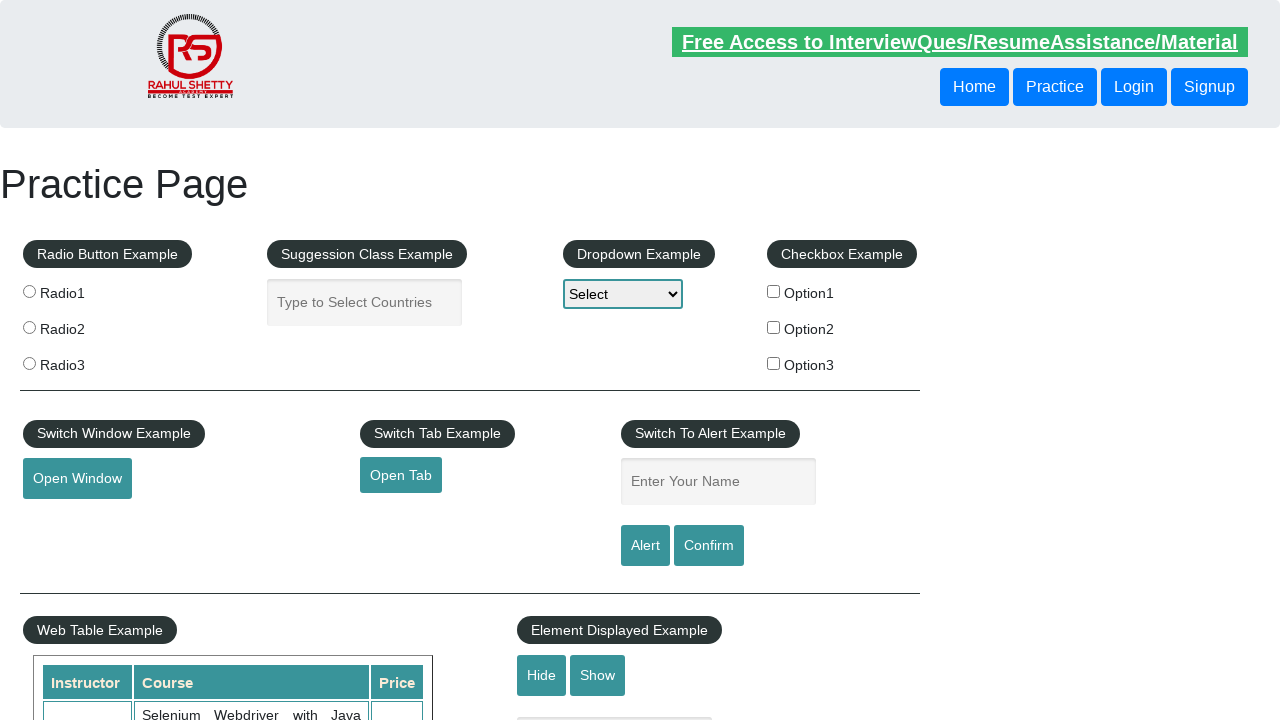